Tests drag and drop by offset by dragging an element to specific x,y coordinates

Starting URL: https://demoqa.com/dragabble

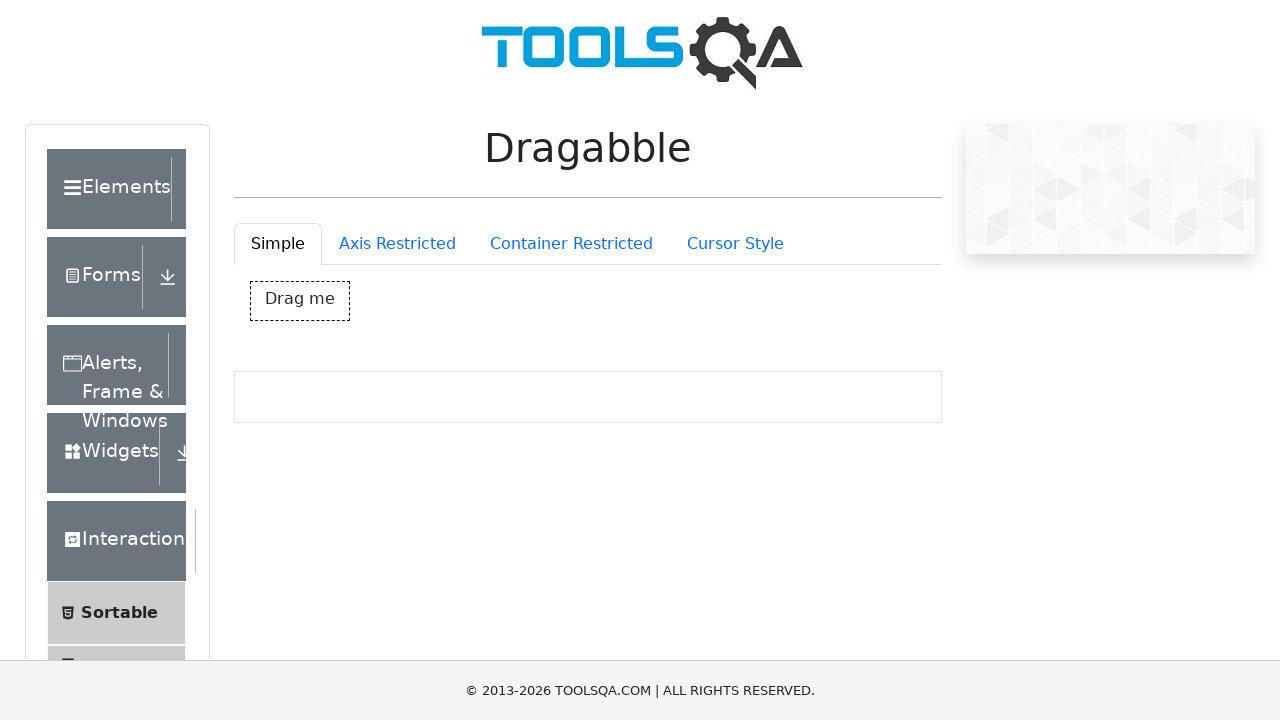

Located drag element with id 'dragBox'
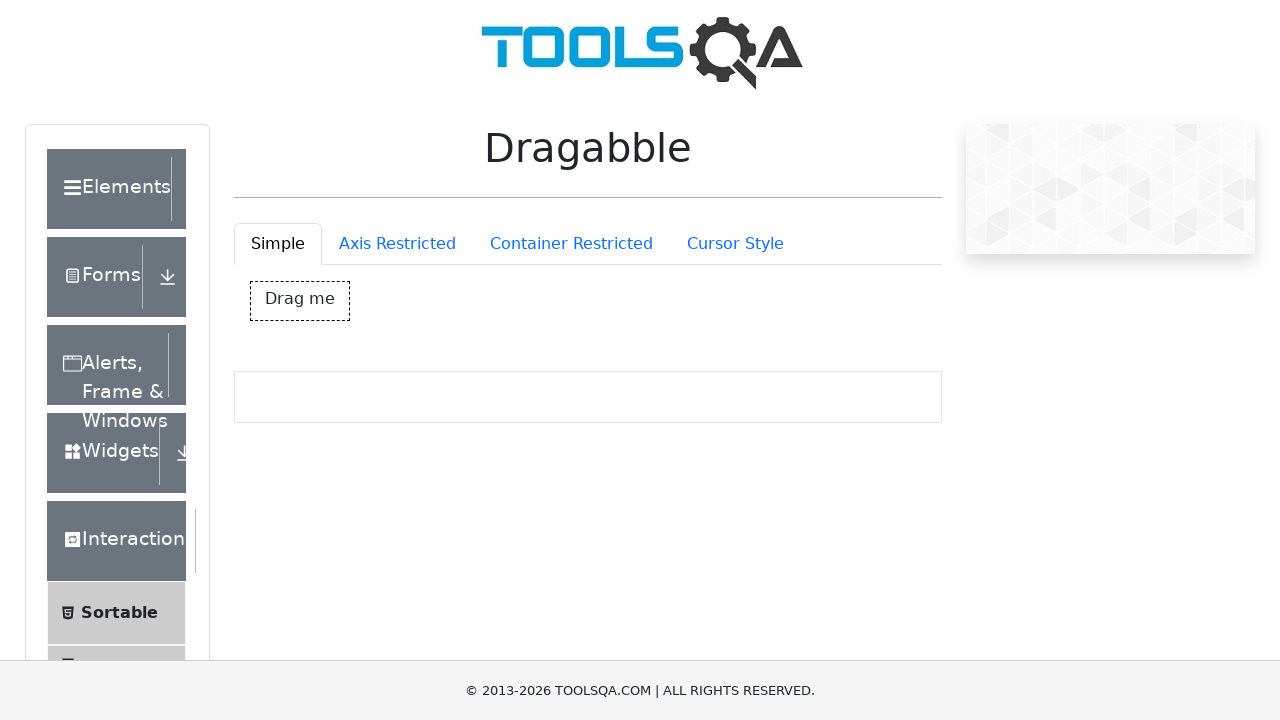

Retrieved bounding box of drag element
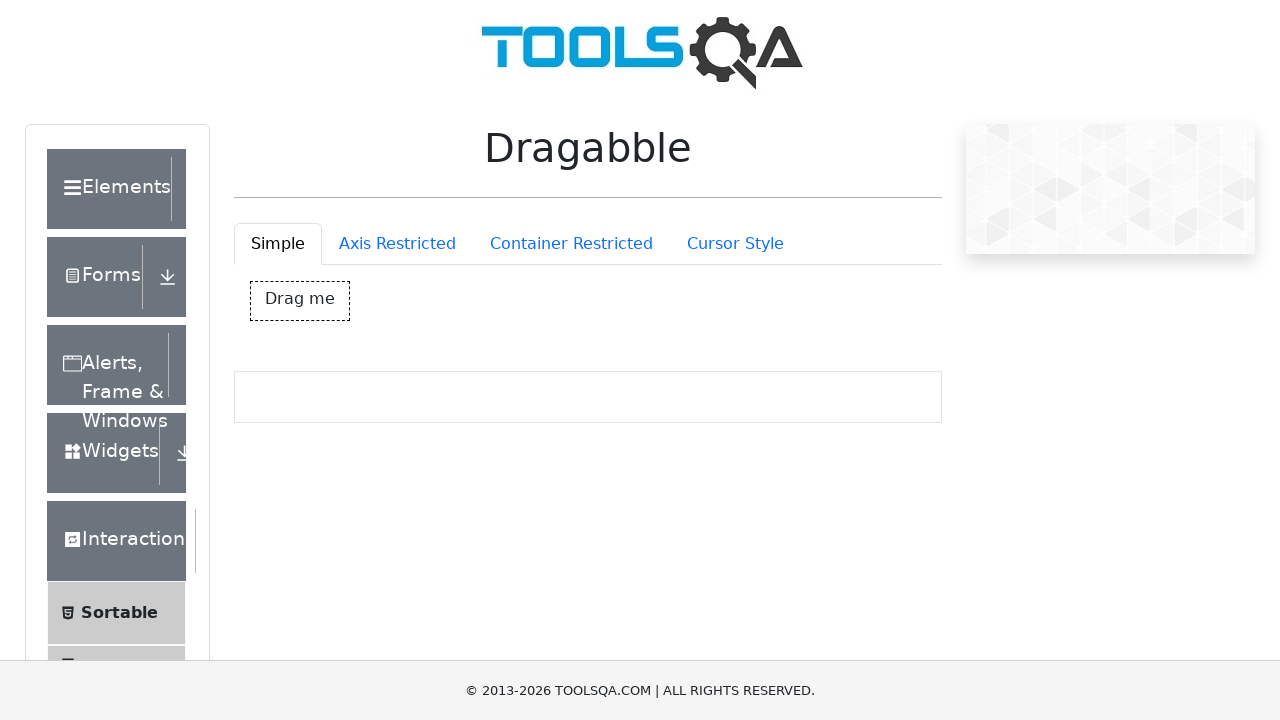

Moved mouse to center of drag element at (300, 301)
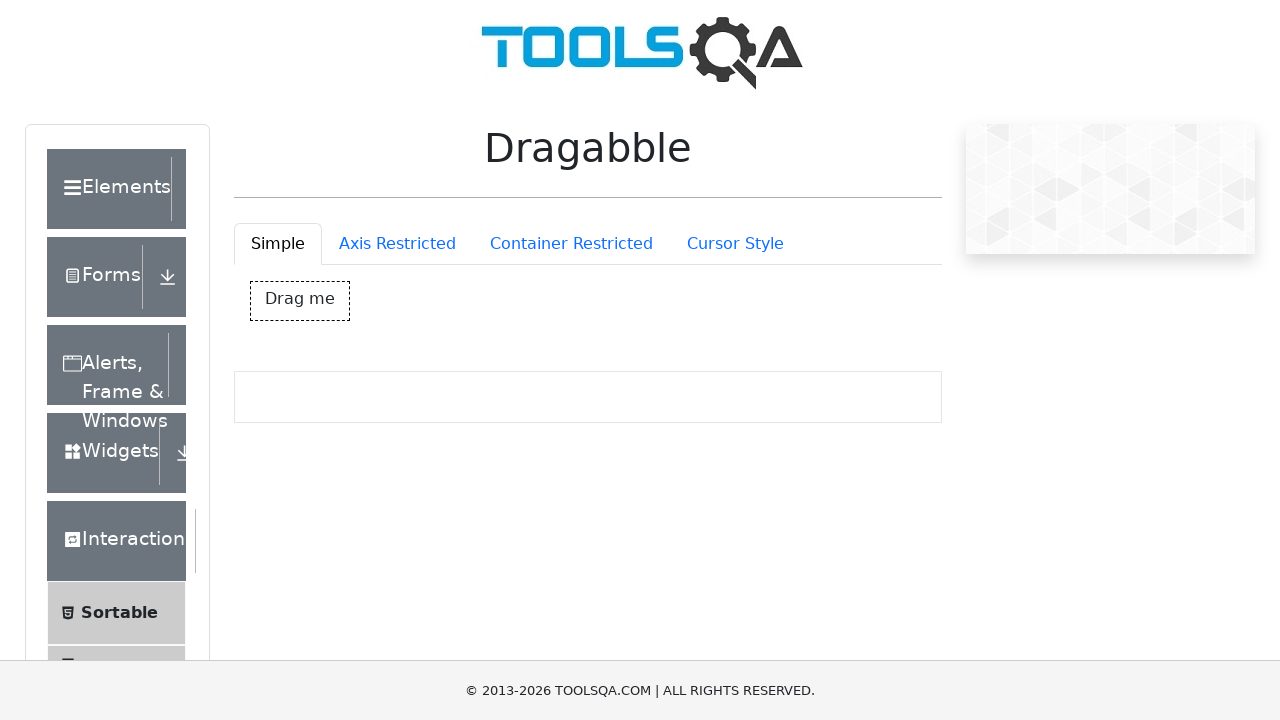

Pressed mouse button down to start drag at (300, 301)
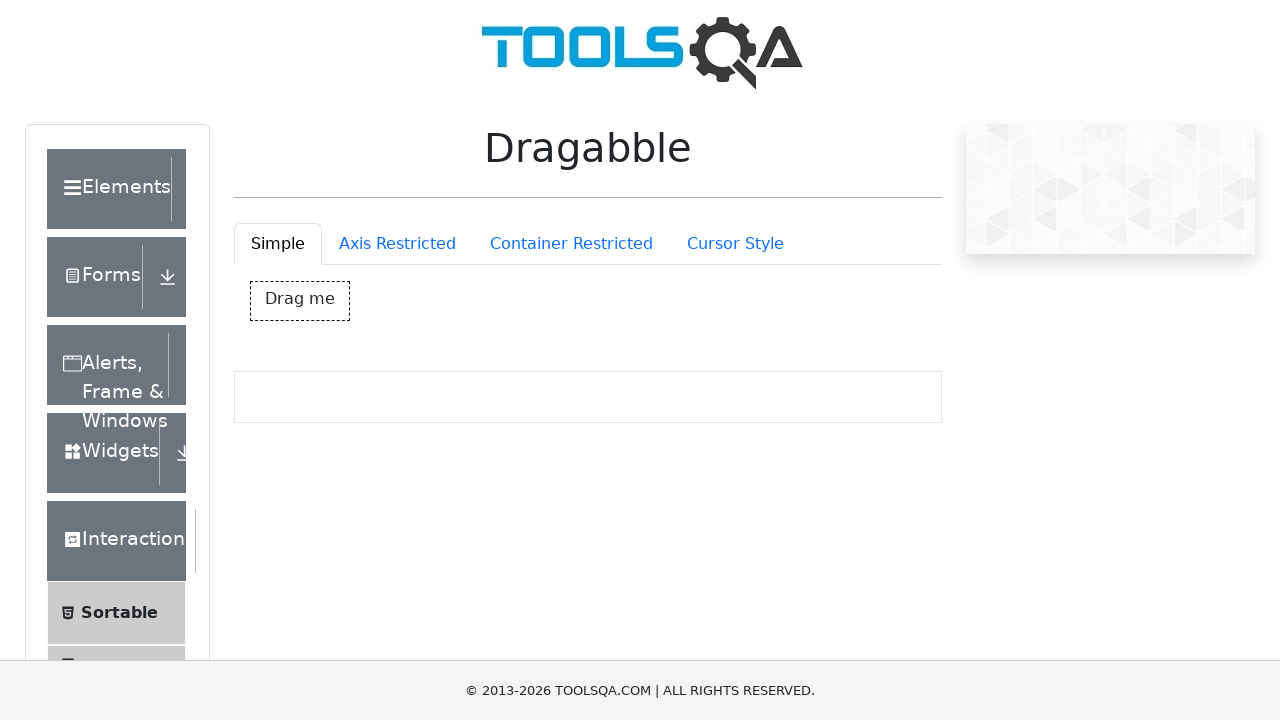

Dragged element by offset (200, 200) pixels at (500, 501)
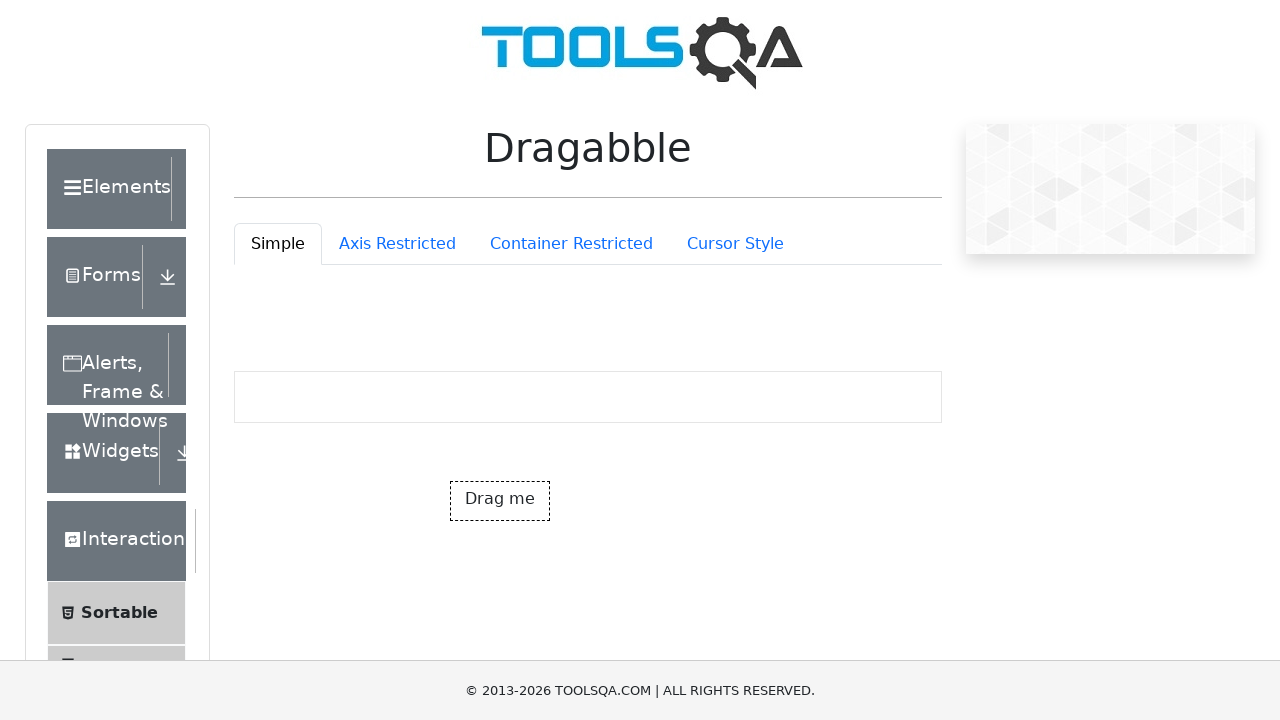

Released mouse button to complete drag and drop at (500, 501)
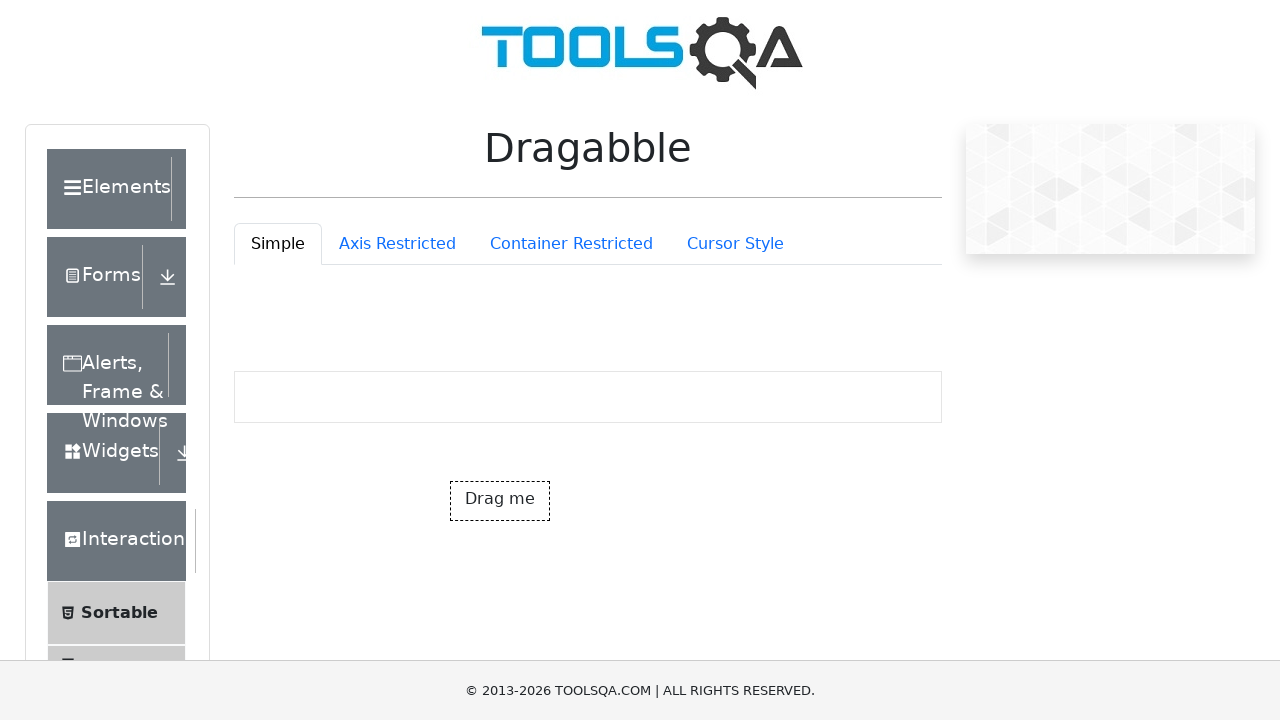

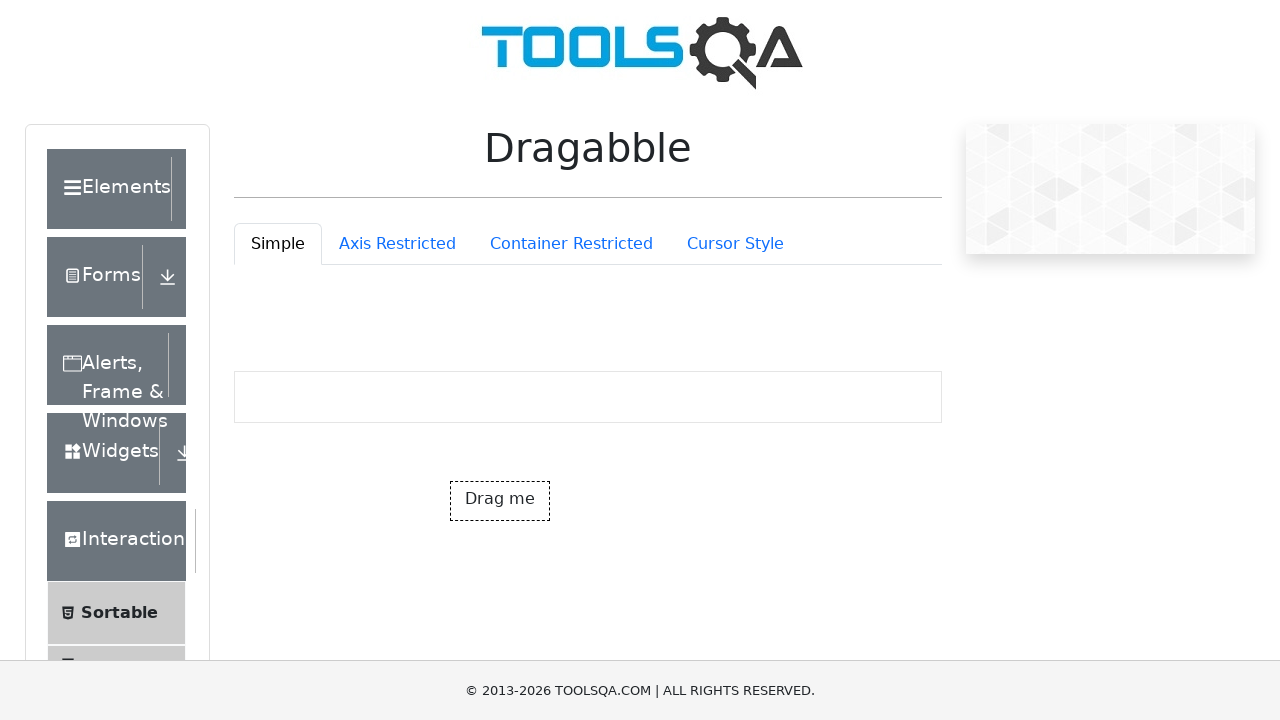